Tests slider functionality by moving the slider control and verifying its value changes. The test is parameterized with different move quantities (4, 5, 6).

Starting URL: https://demoqa.com/slider/

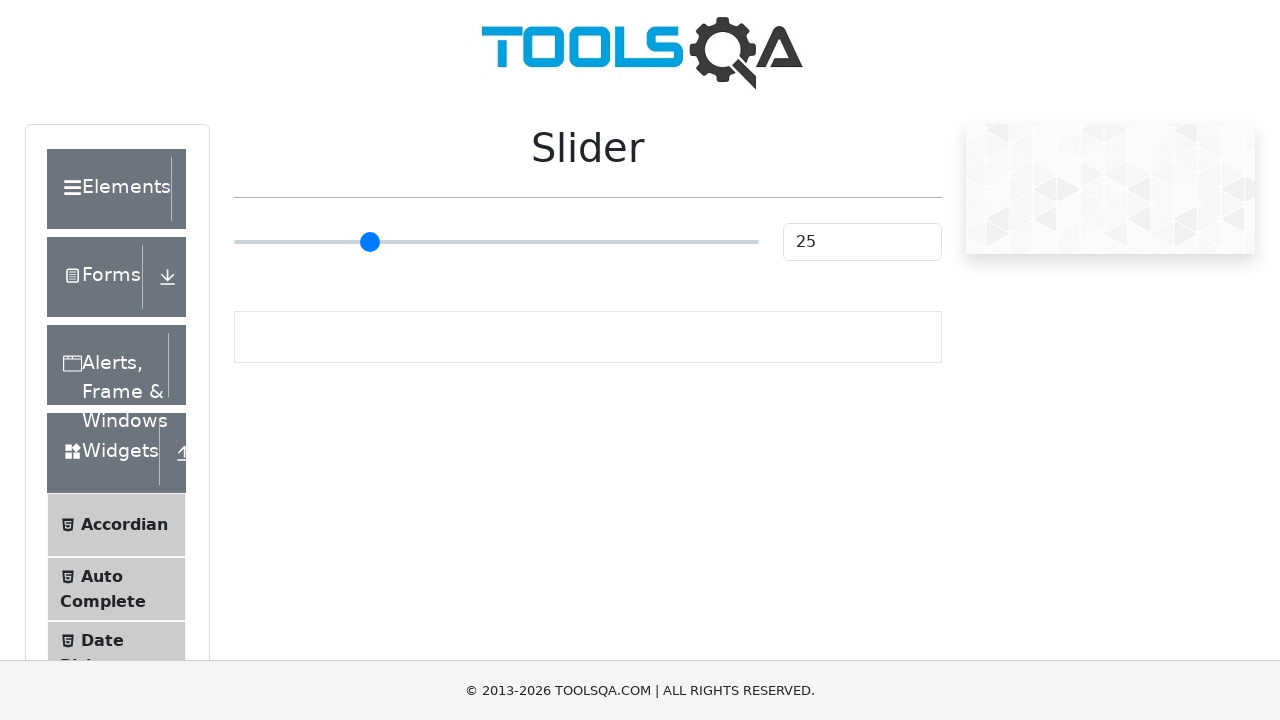

Waited for slider element to be visible
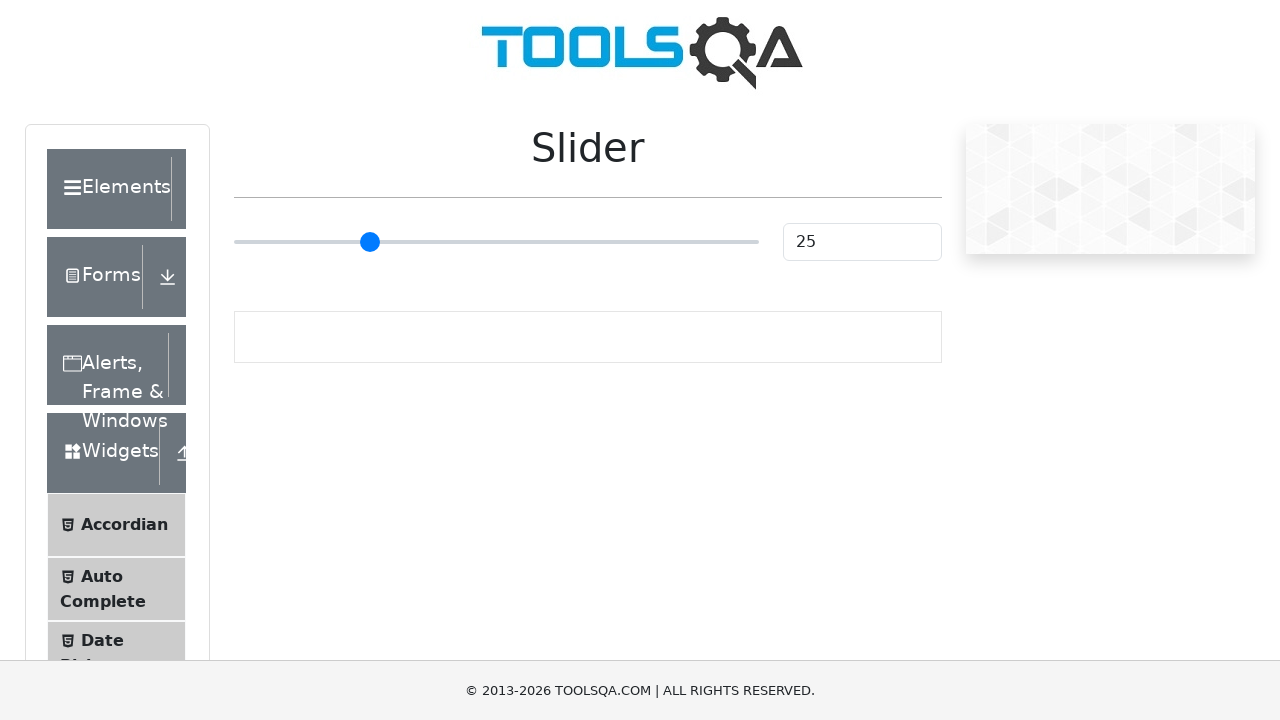

Located the slider control element
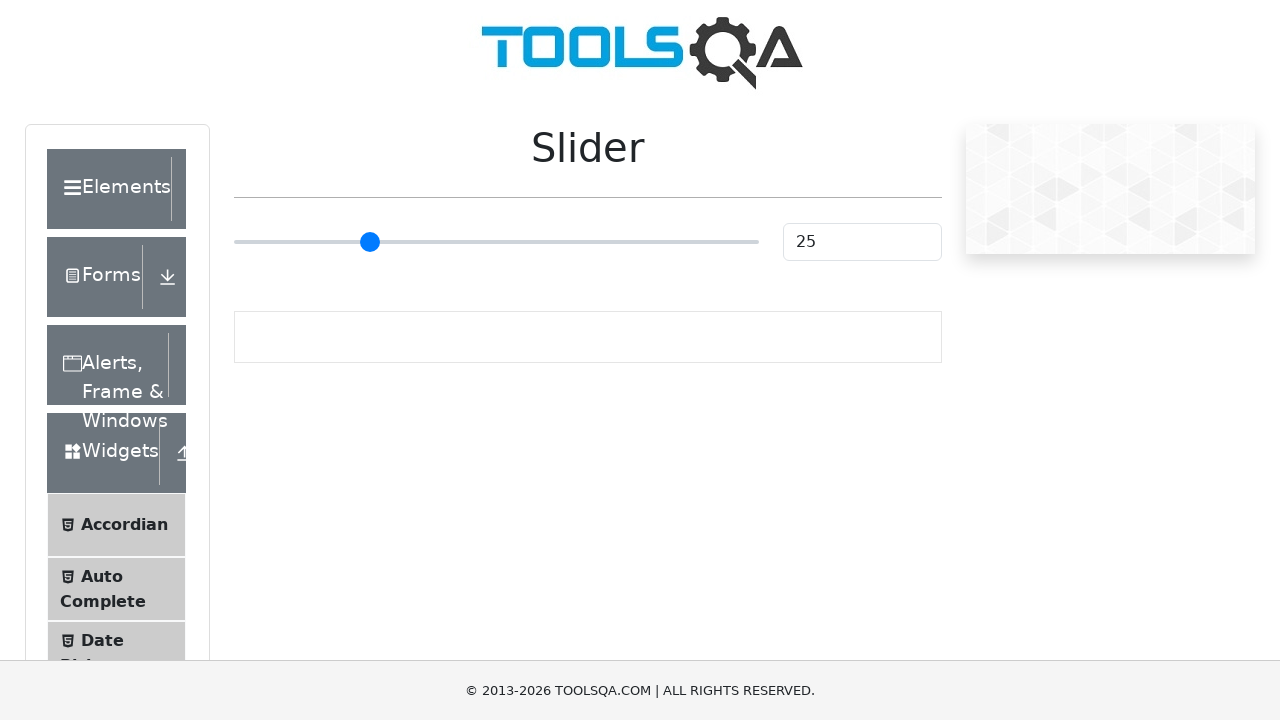

Retrieved slider bounding box for movement calculation
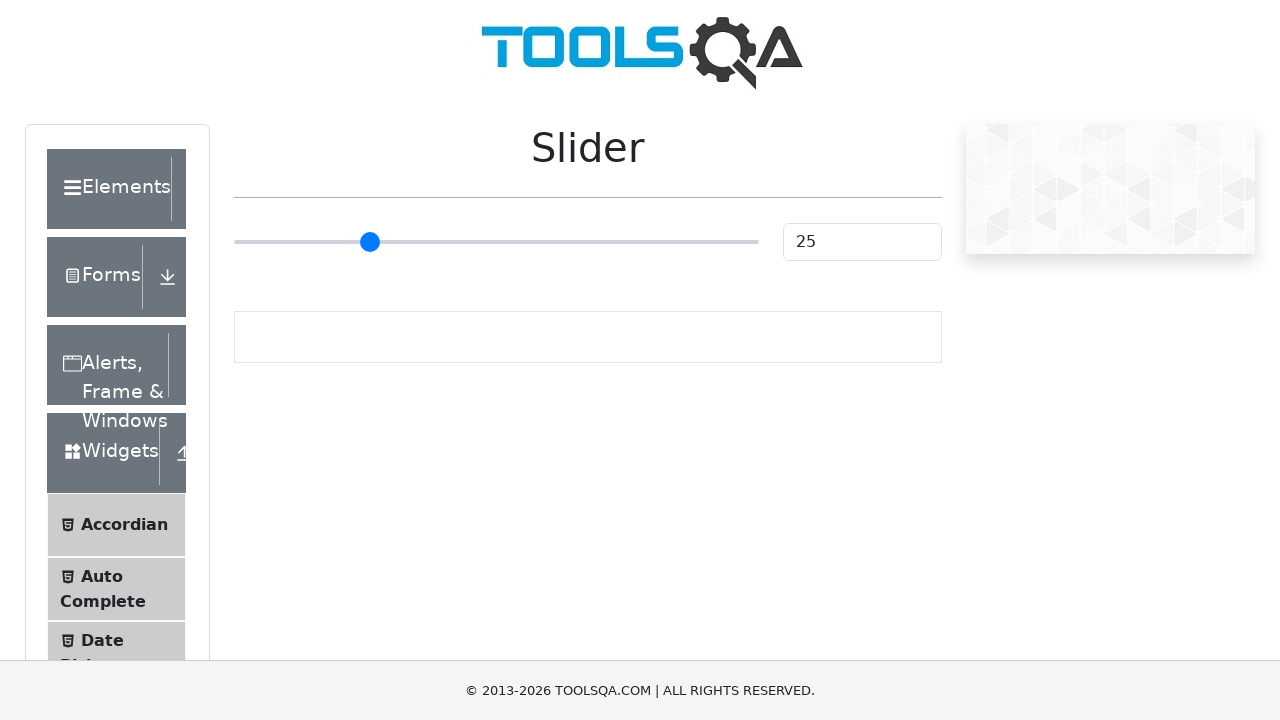

Moved mouse to slider center position at (496, 242)
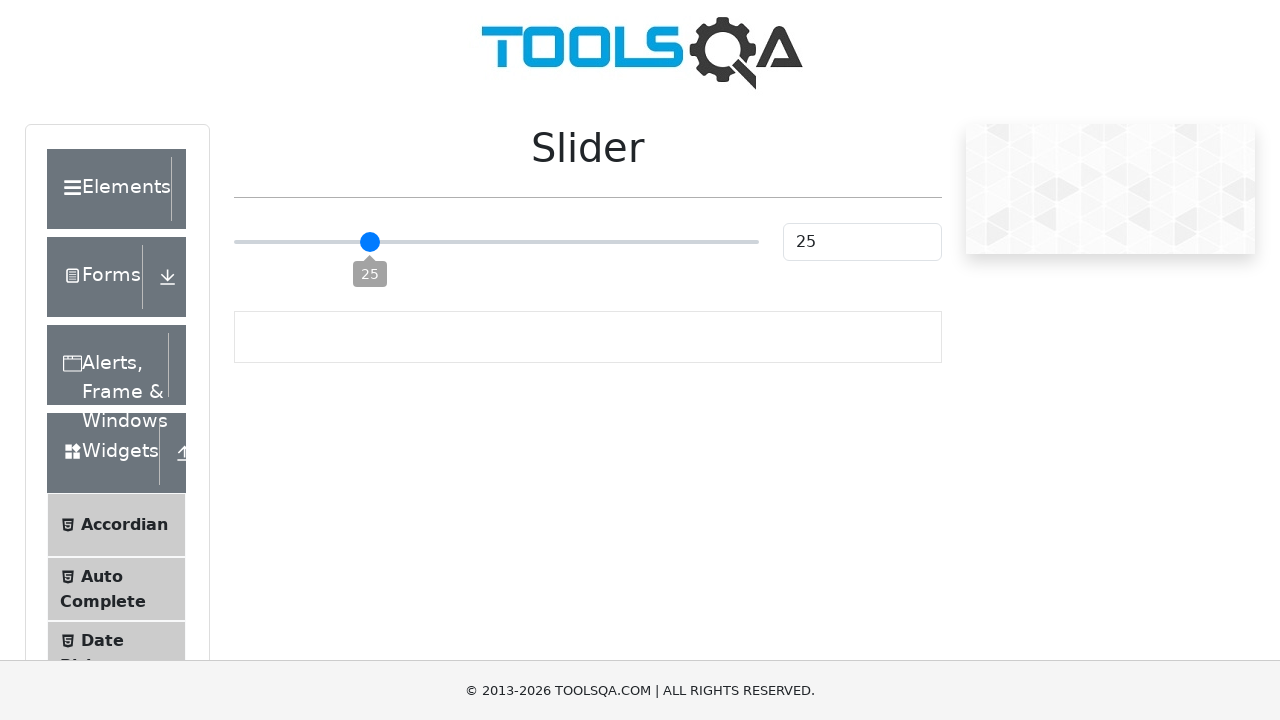

Pressed mouse button down on slider at (496, 242)
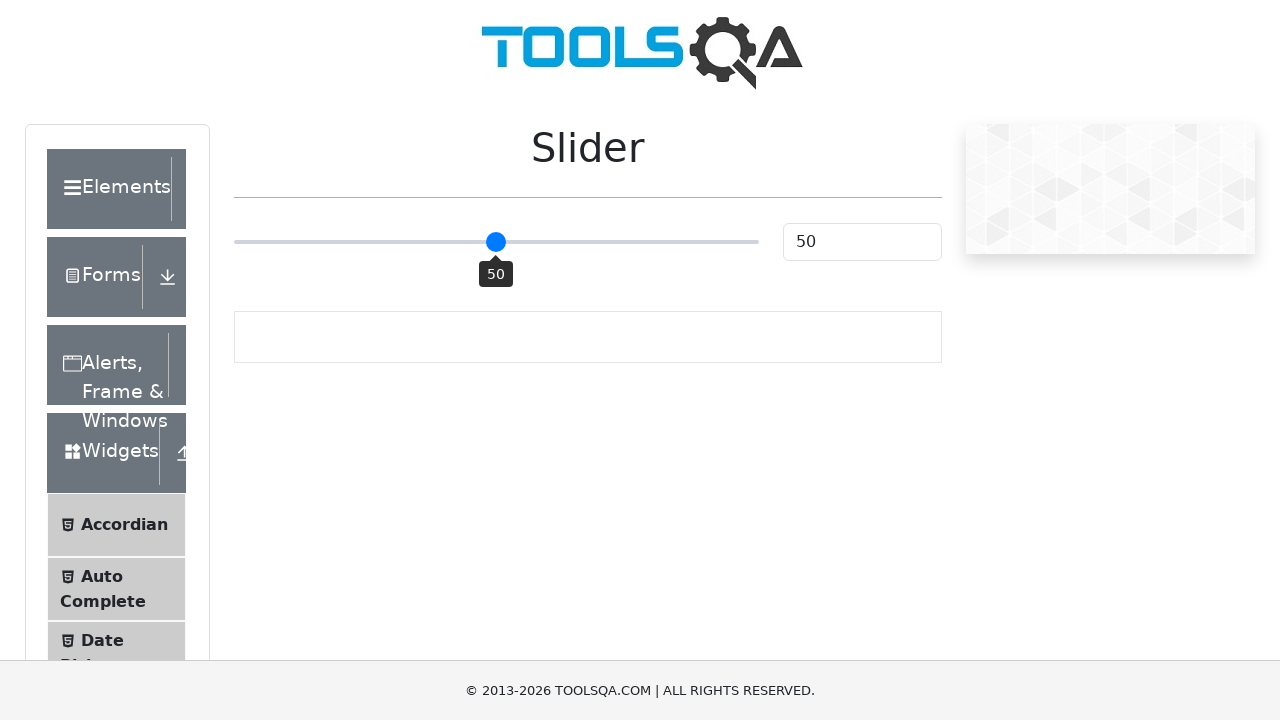

Dragged slider to the right by 50 pixels at (546, 242)
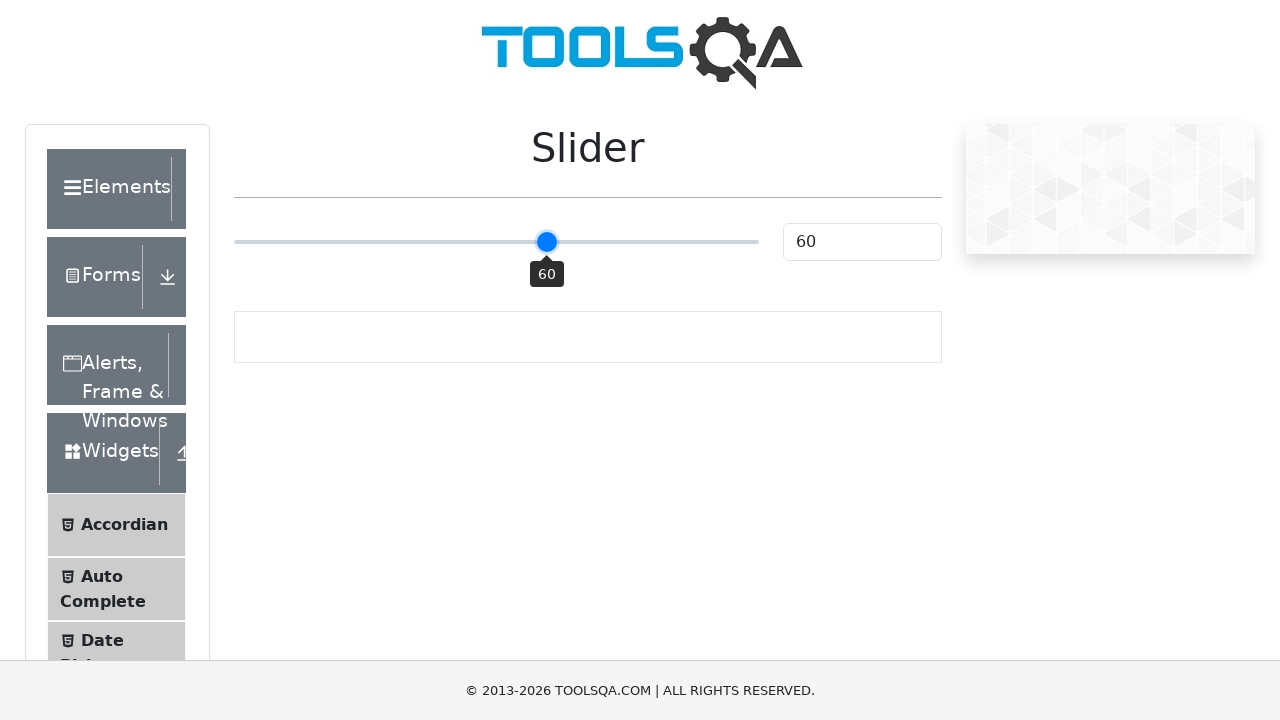

Released mouse button to complete slider drag at (546, 242)
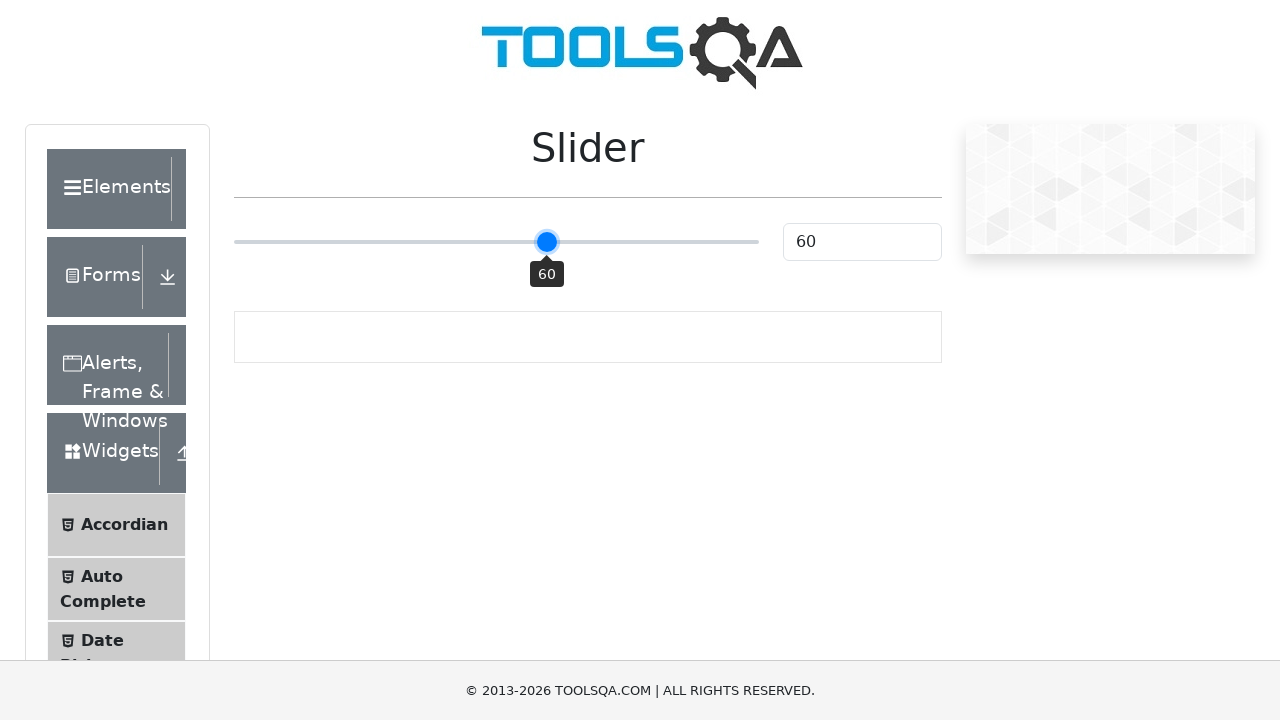

Waited 500ms for slider value to update
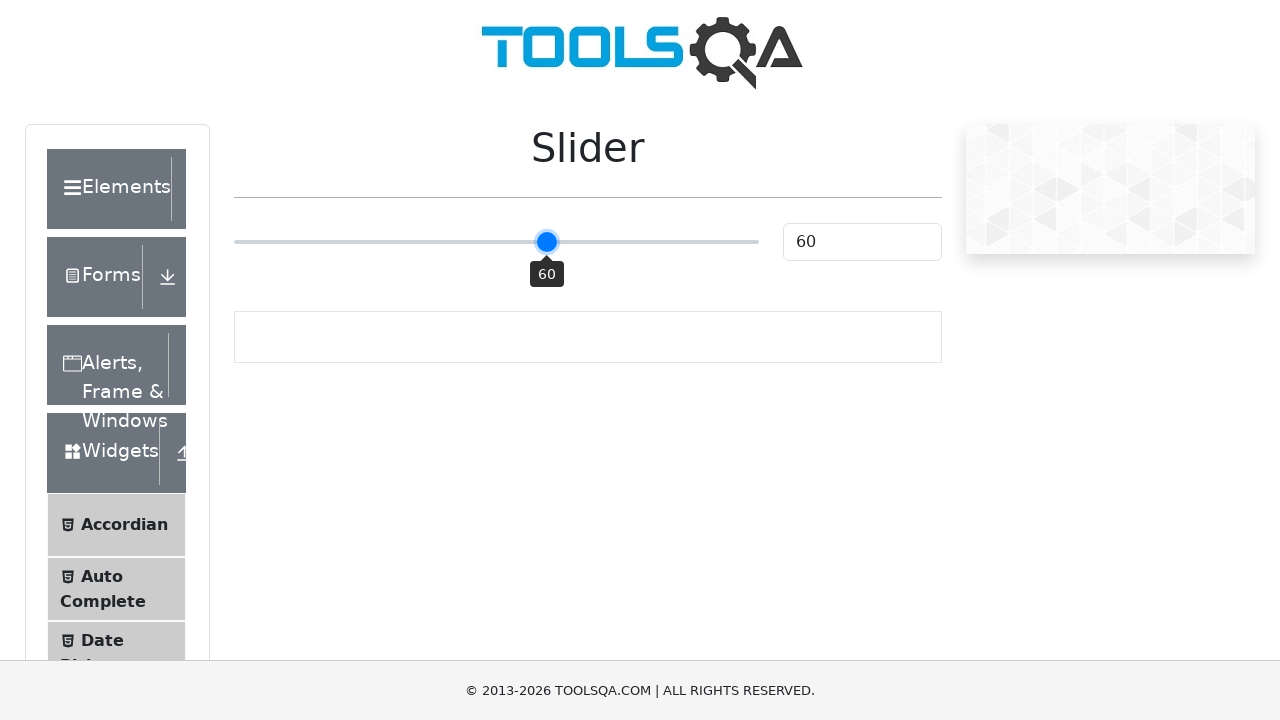

Verified slider value element is displayed
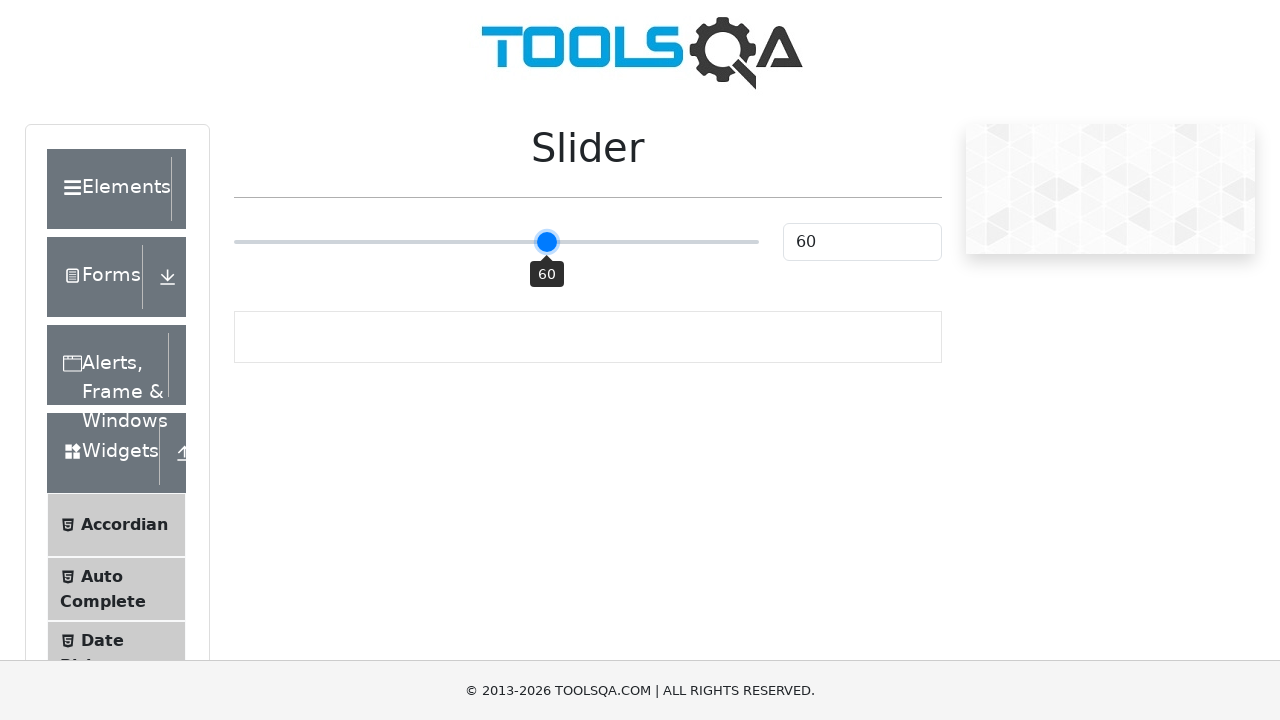

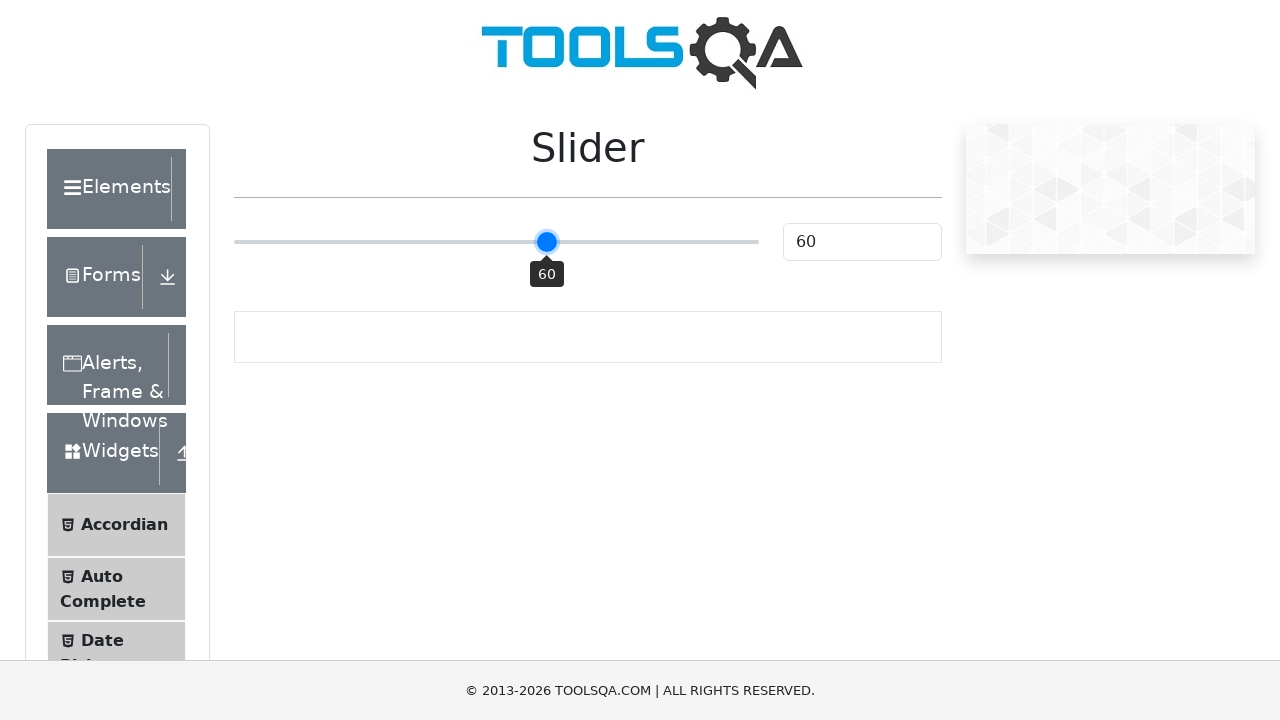